Tests dynamic dropdown functionality on a flight booking practice site by selecting origin city (Chennai/MAA) and opening the destination dropdown

Starting URL: https://rahulshettyacademy.com/dropdownsPractise/

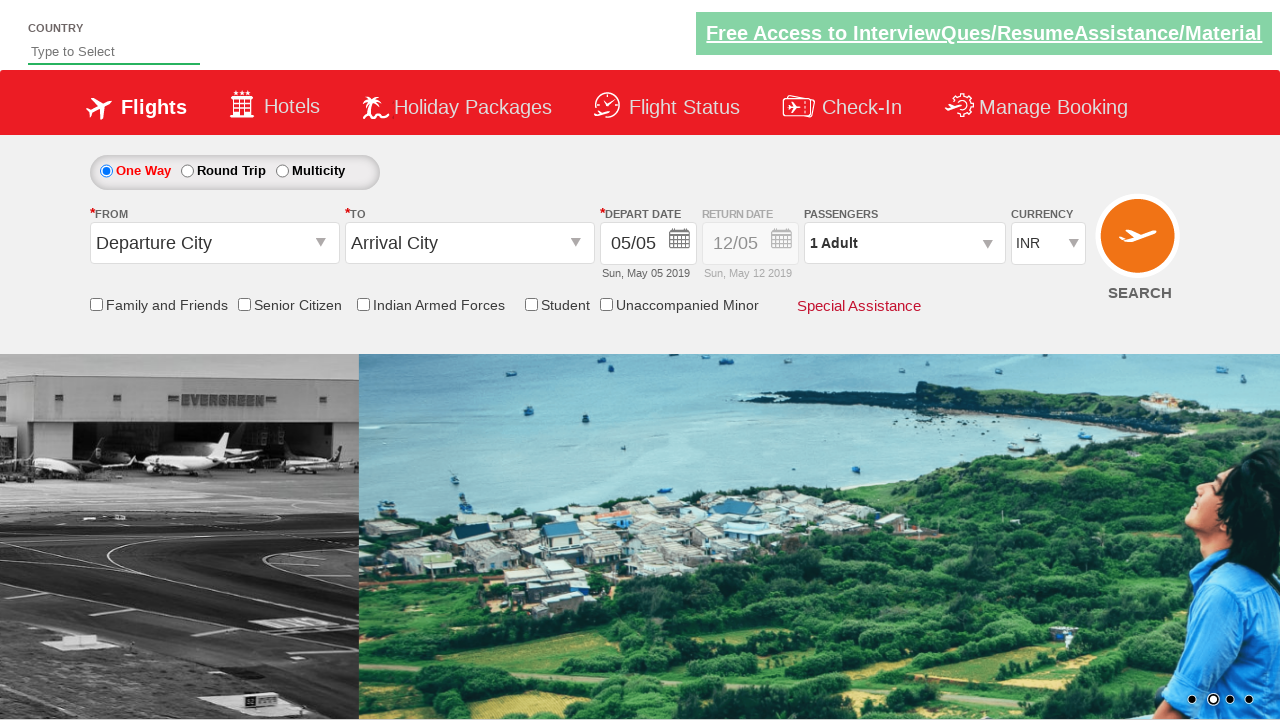

Clicked on origin station dropdown at (214, 243) on #ctl00_mainContent_ddl_originStation1_CTXT
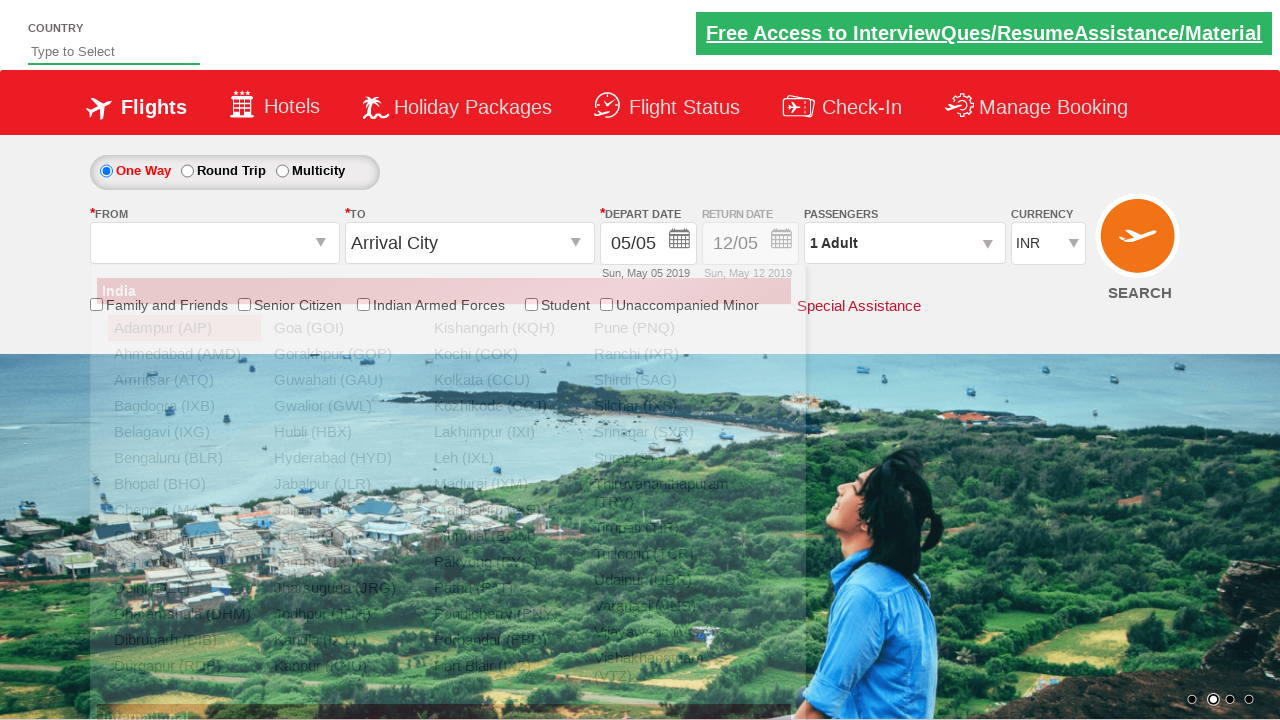

Selected Chennai (MAA) as origin city at (184, 510) on xpath=//a[@value='MAA']
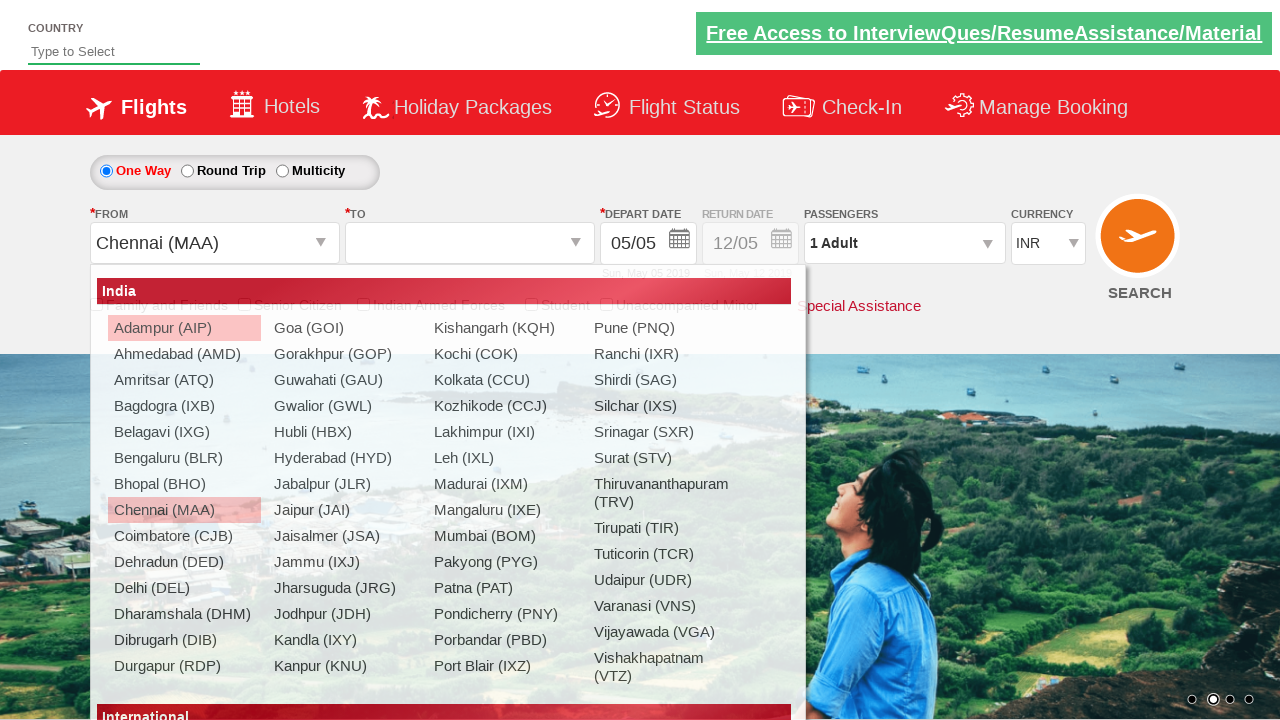

Clicked on destination station dropdown at (470, 243) on #ctl00_mainContent_ddl_destinationStation1_CTXT
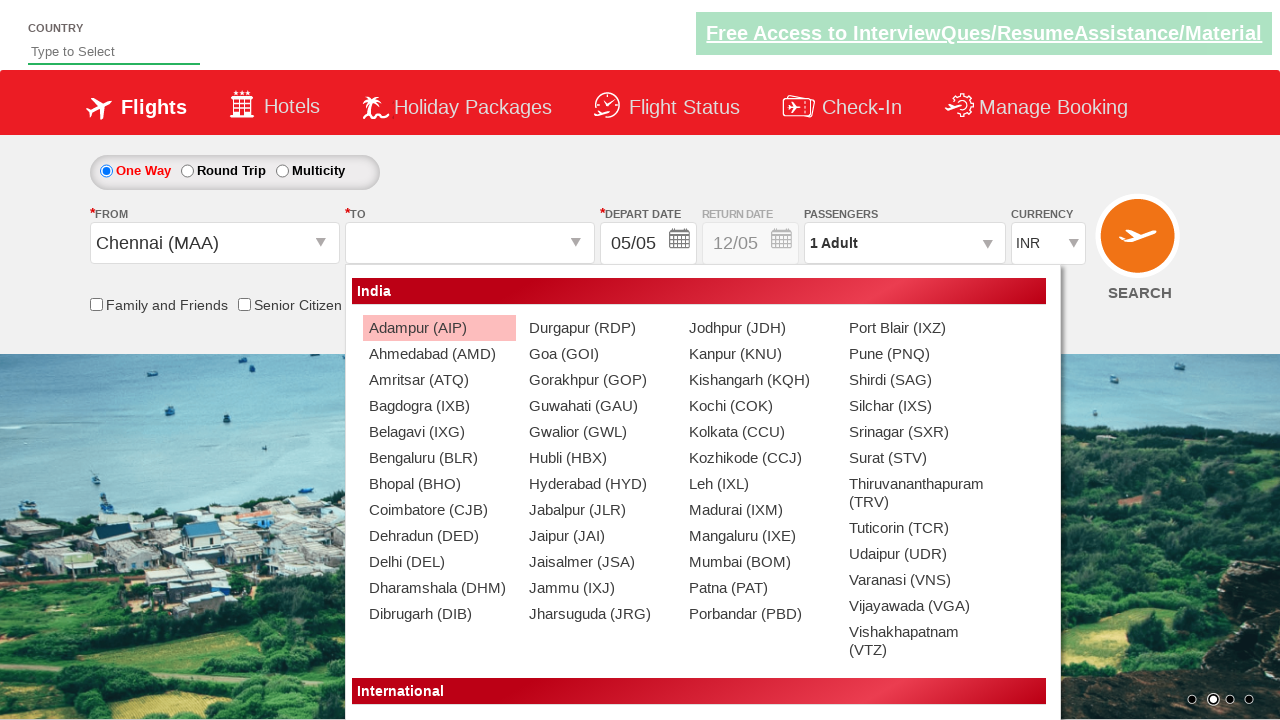

Selected Bangalore (BLR) as destination using parent-child relationship xpath at (439, 458) on xpath=//div[@id='glsctl00_mainContent_ddl_destinationStation1_CTNR']//a[@value='
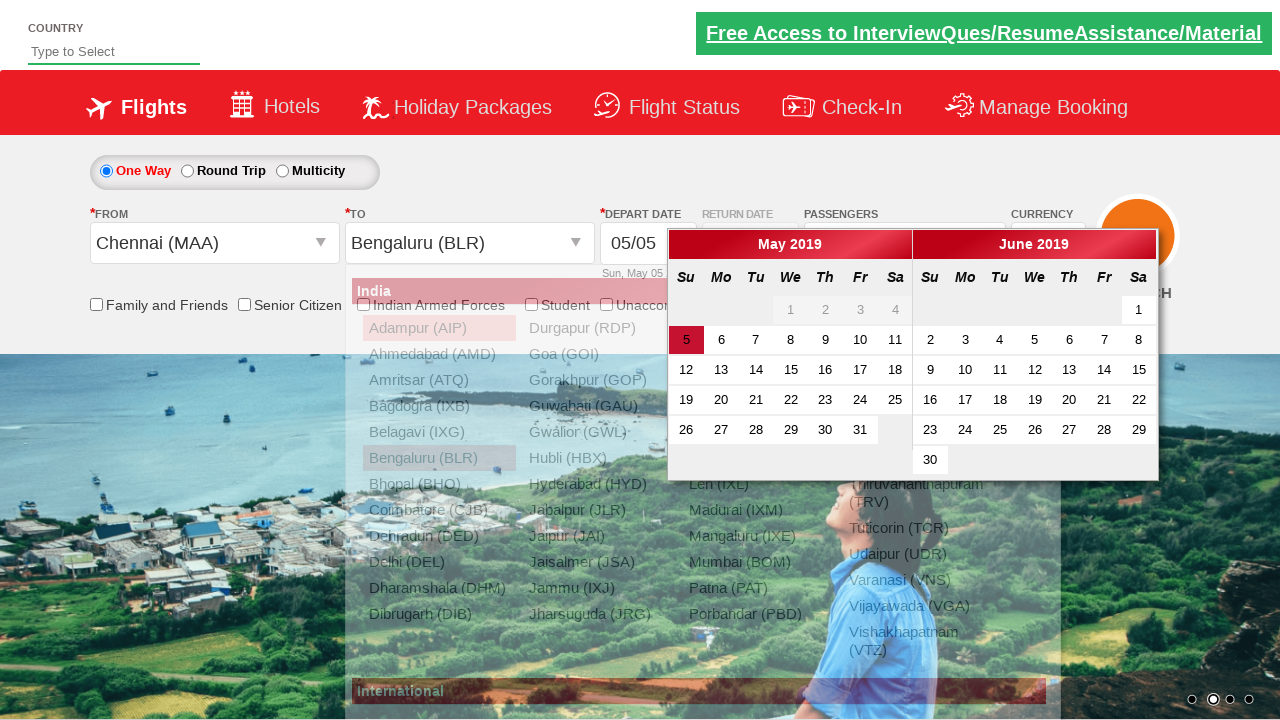

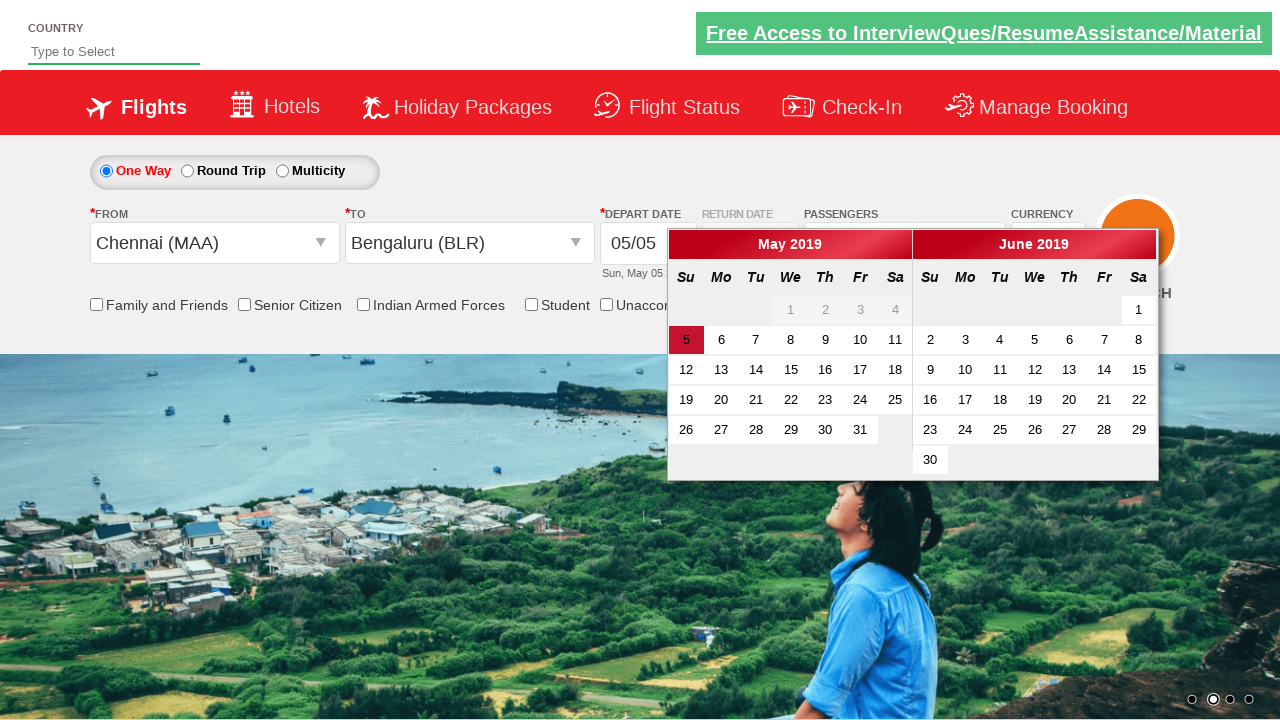